Tests calendar functionality by clicking on the date picker button to open the calendar

Starting URL: https://rahulshettyacademy.com/dropdownsPractise/

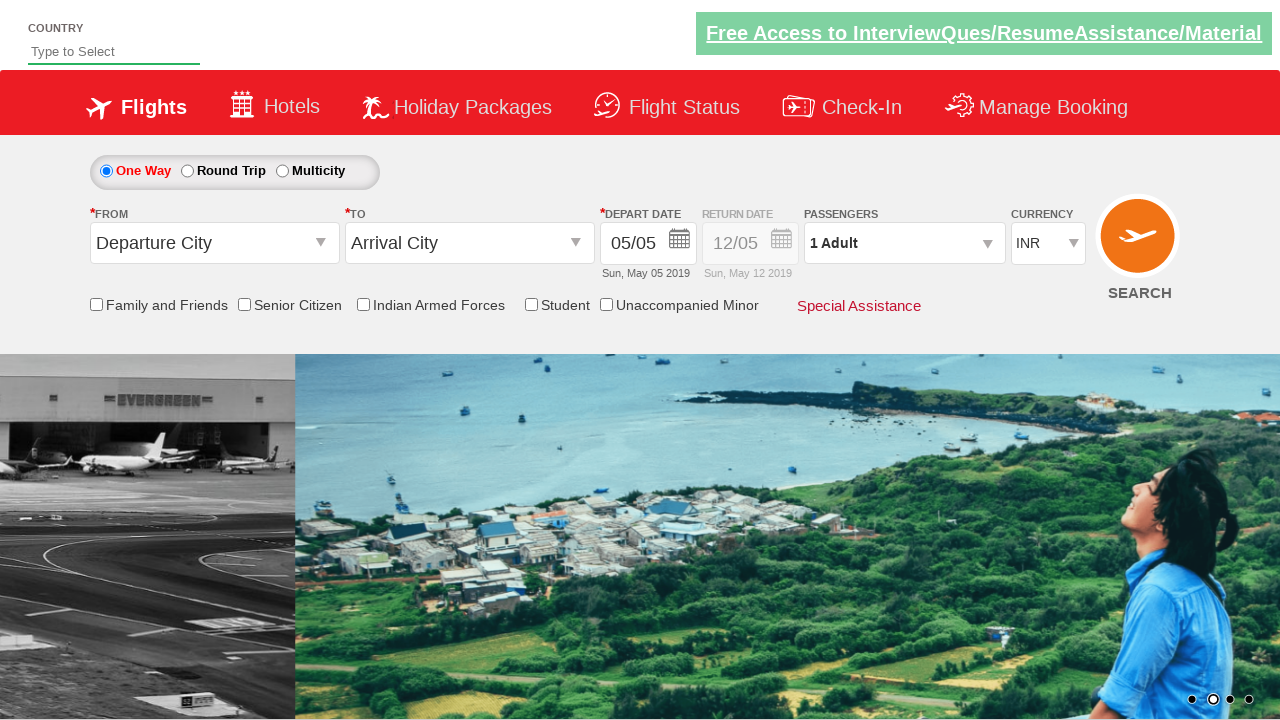

Navigated to calendar practice page
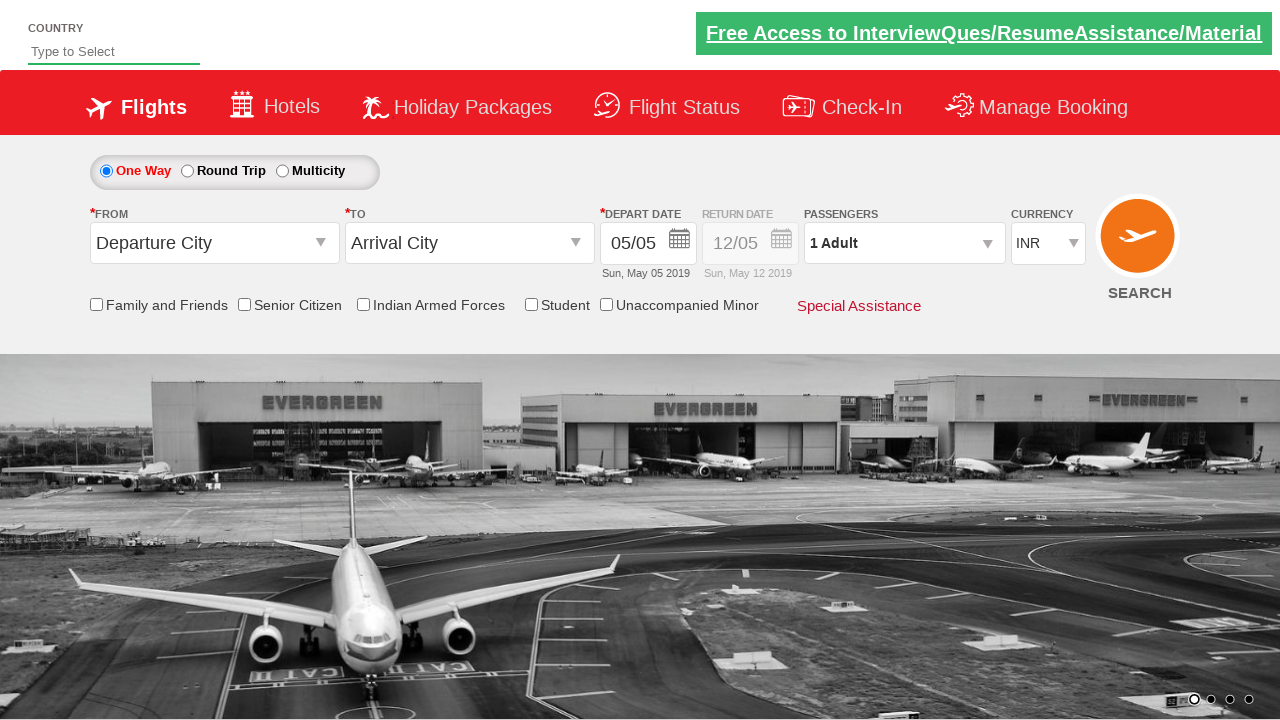

Clicked on the date picker button to open the calendar at (680, 242) on div.picker-first2 button
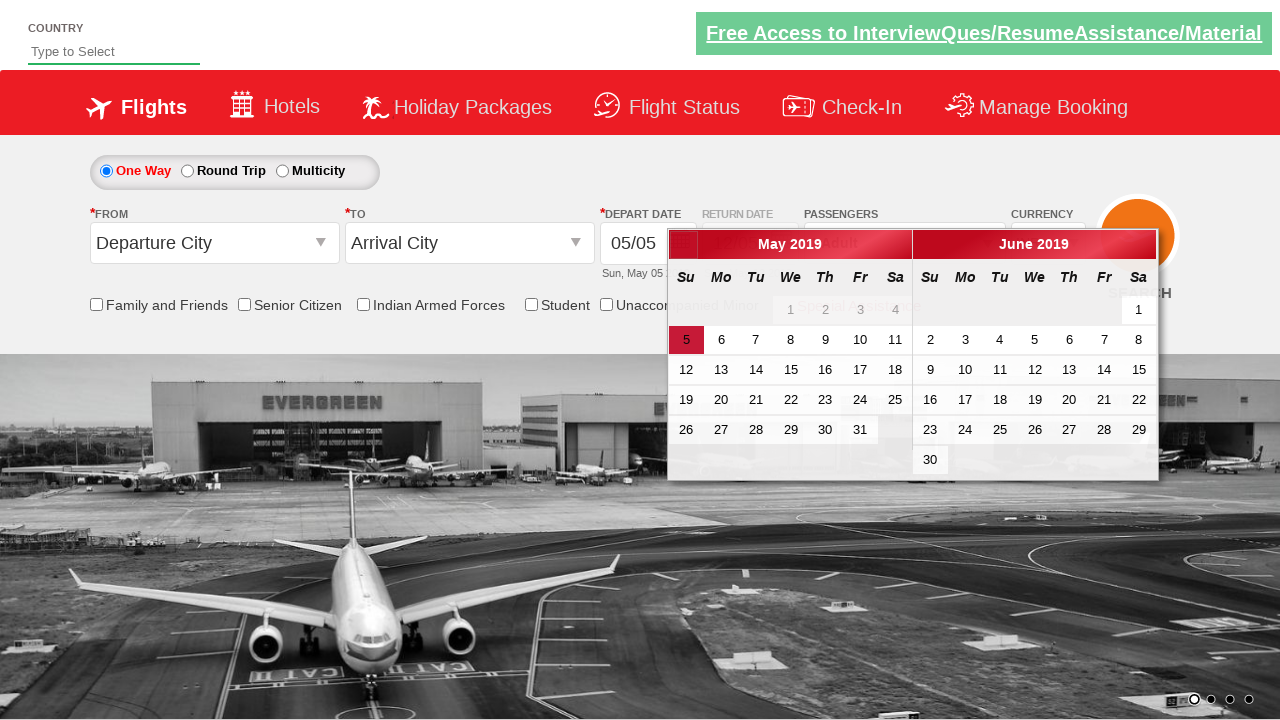

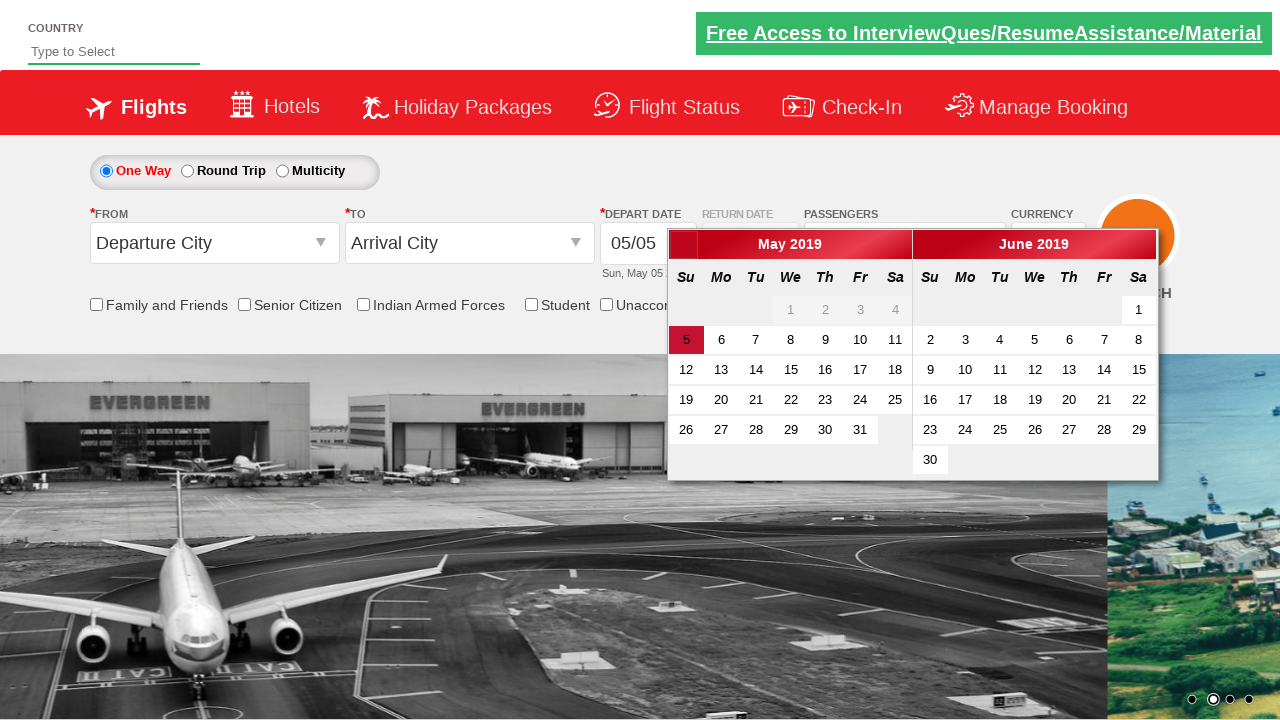